Tests checkbox functionality by clicking individual checkboxes and then clicking all checkboxes on the page

Starting URL: https://rahulshettyacademy.com/AutomationPractice/#

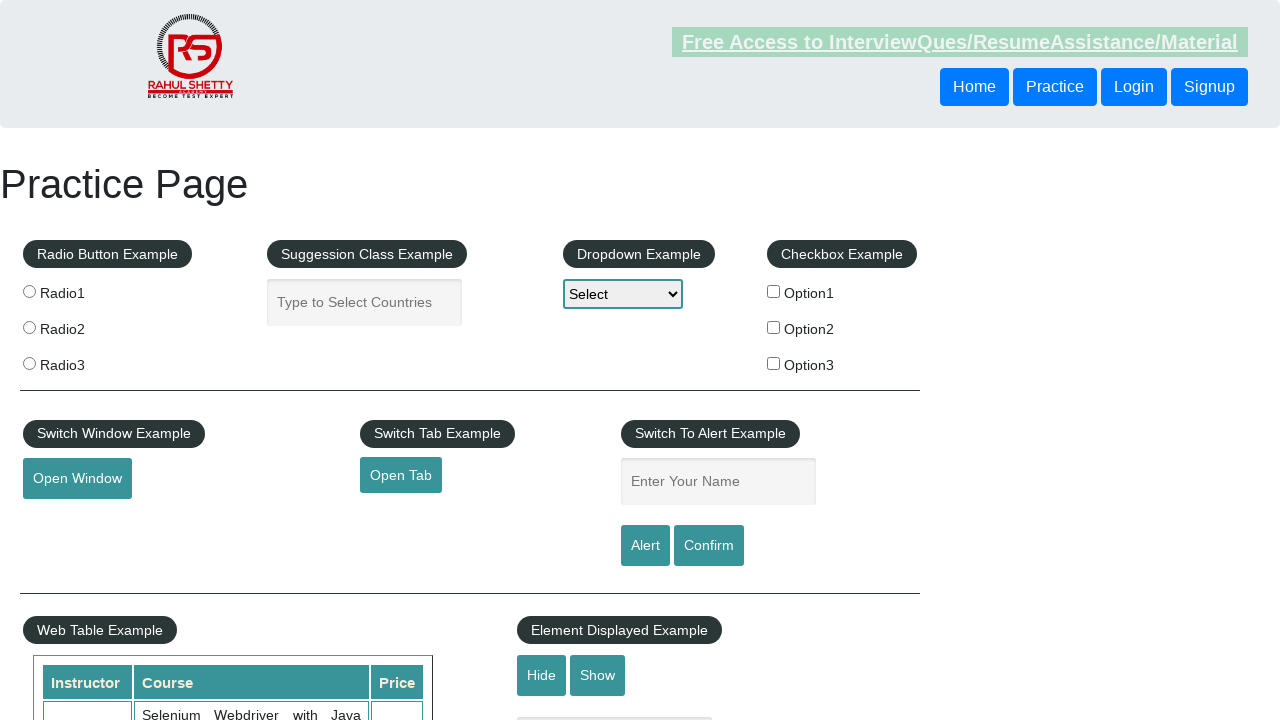

Reloaded the page
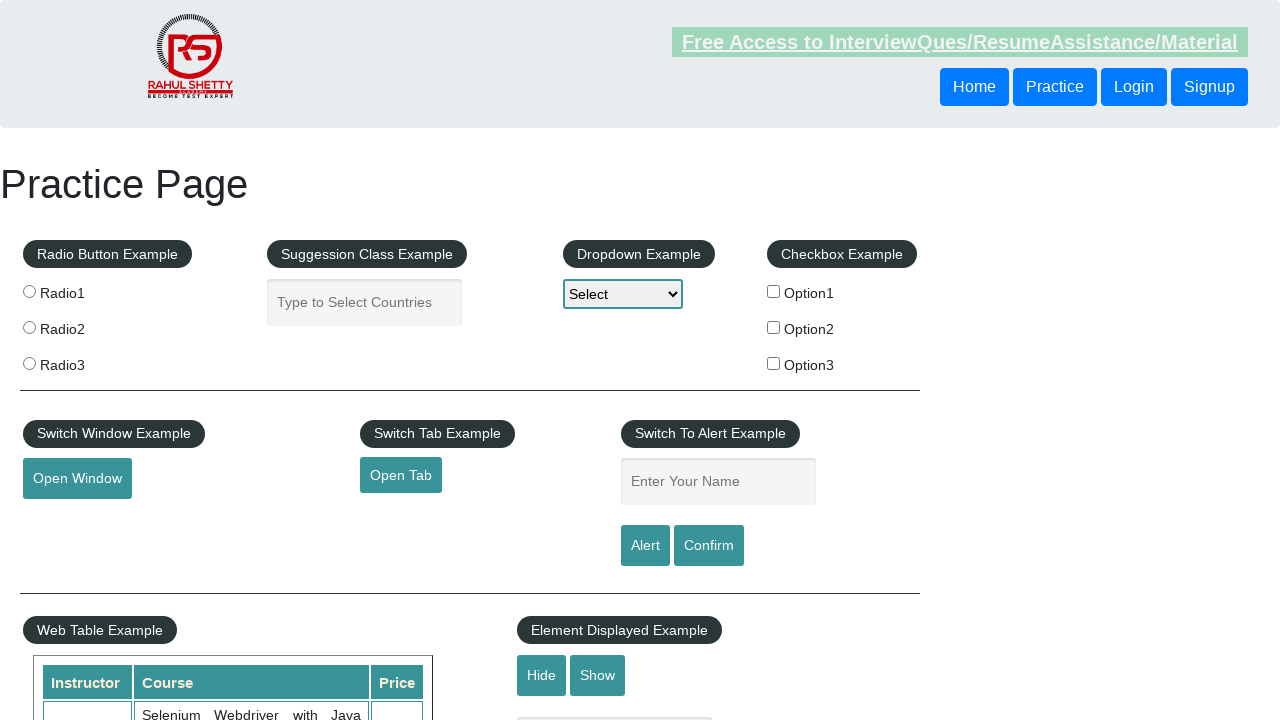

Clicked first checkbox to check it at (774, 291) on #checkBoxOption1
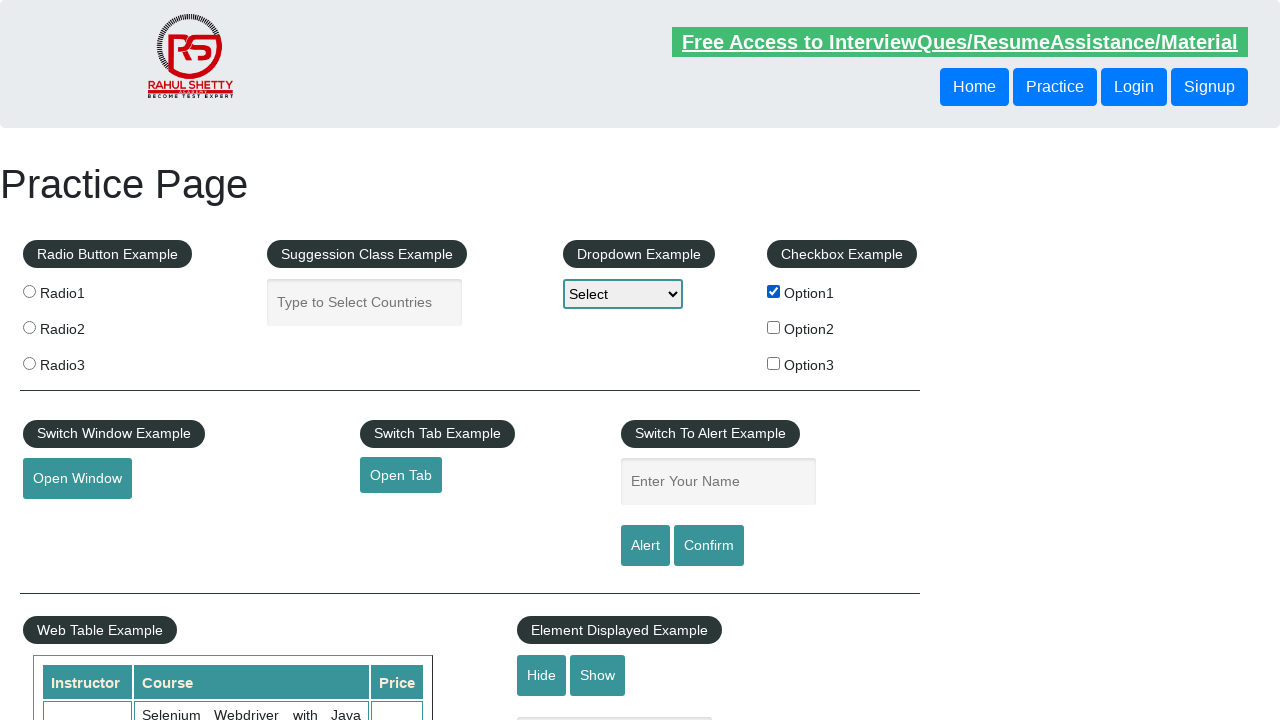

Clicked first checkbox again to uncheck it at (774, 291) on #checkBoxOption1
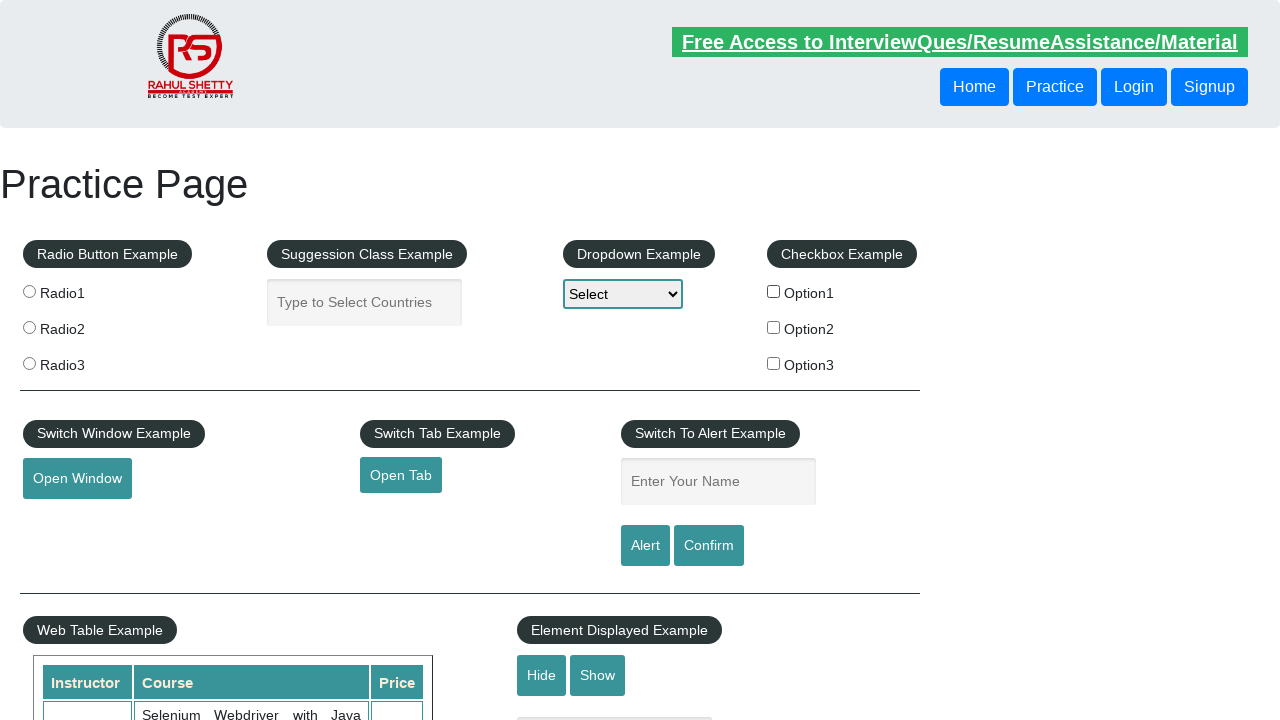

Clicked second checkbox to check it at (774, 327) on #checkBoxOption2
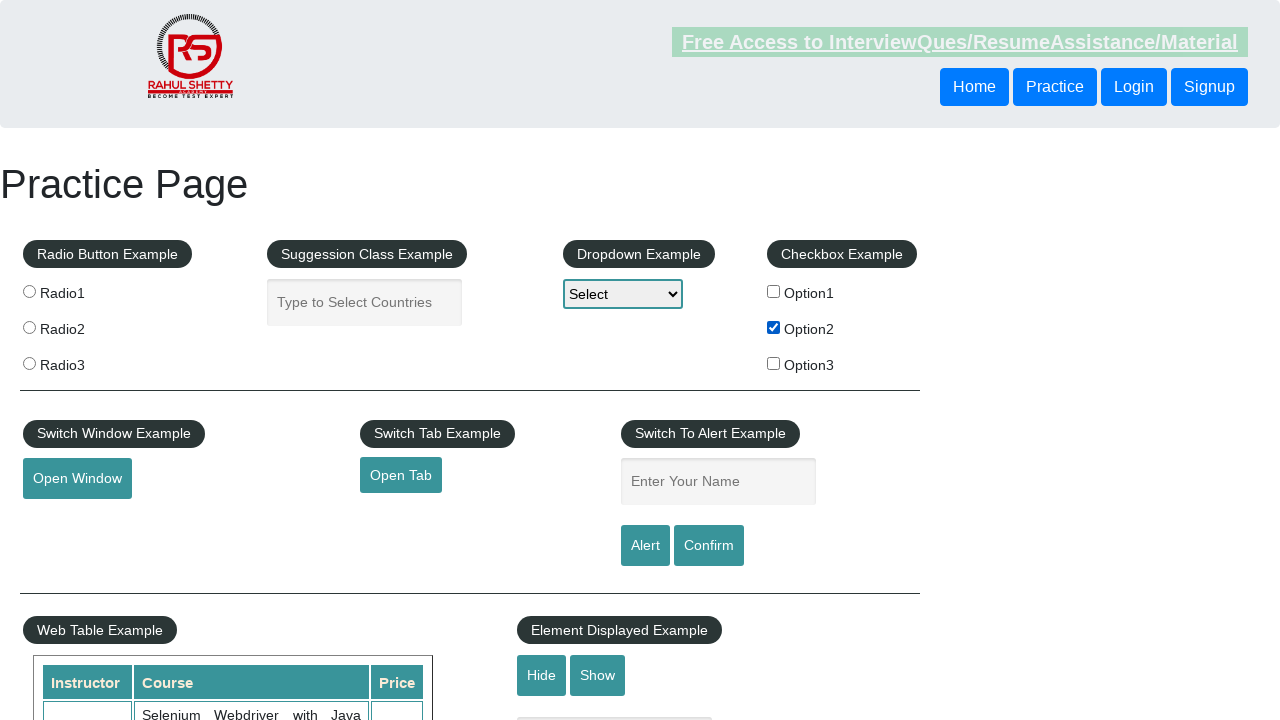

Clicked second checkbox again to uncheck it at (774, 327) on #checkBoxOption2
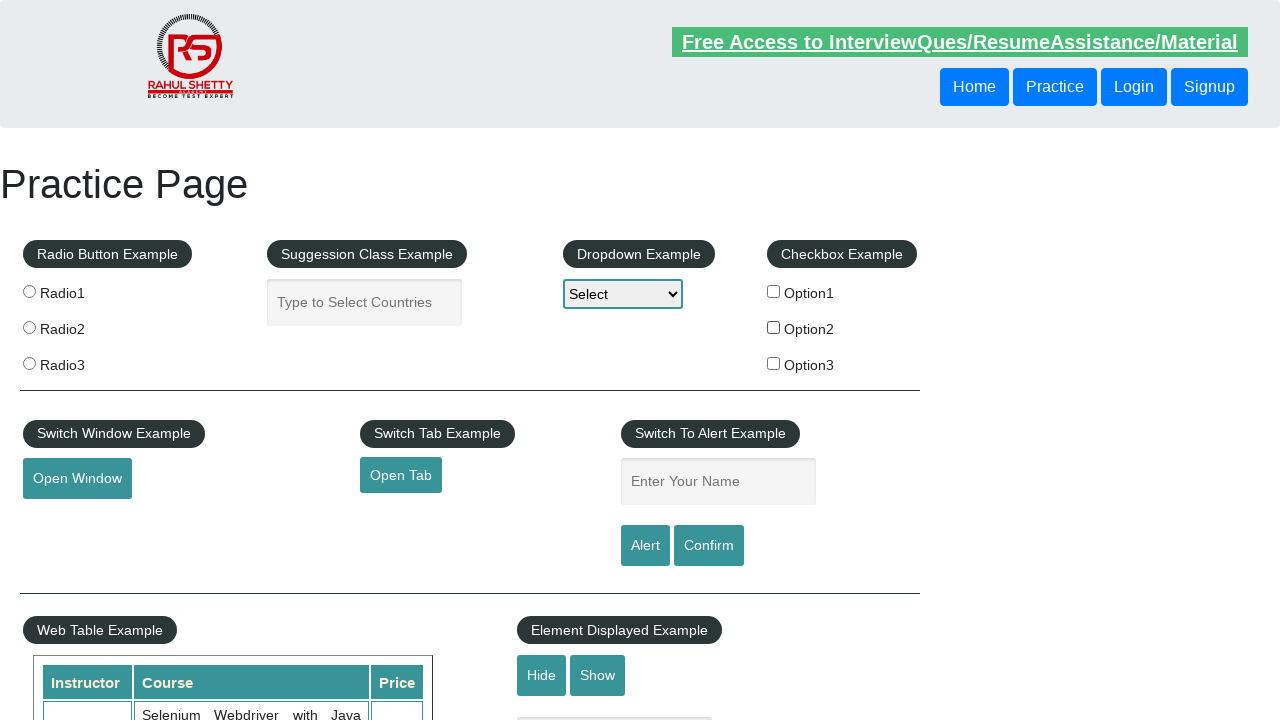

Clicked third checkbox to check it at (774, 363) on #checkBoxOption3
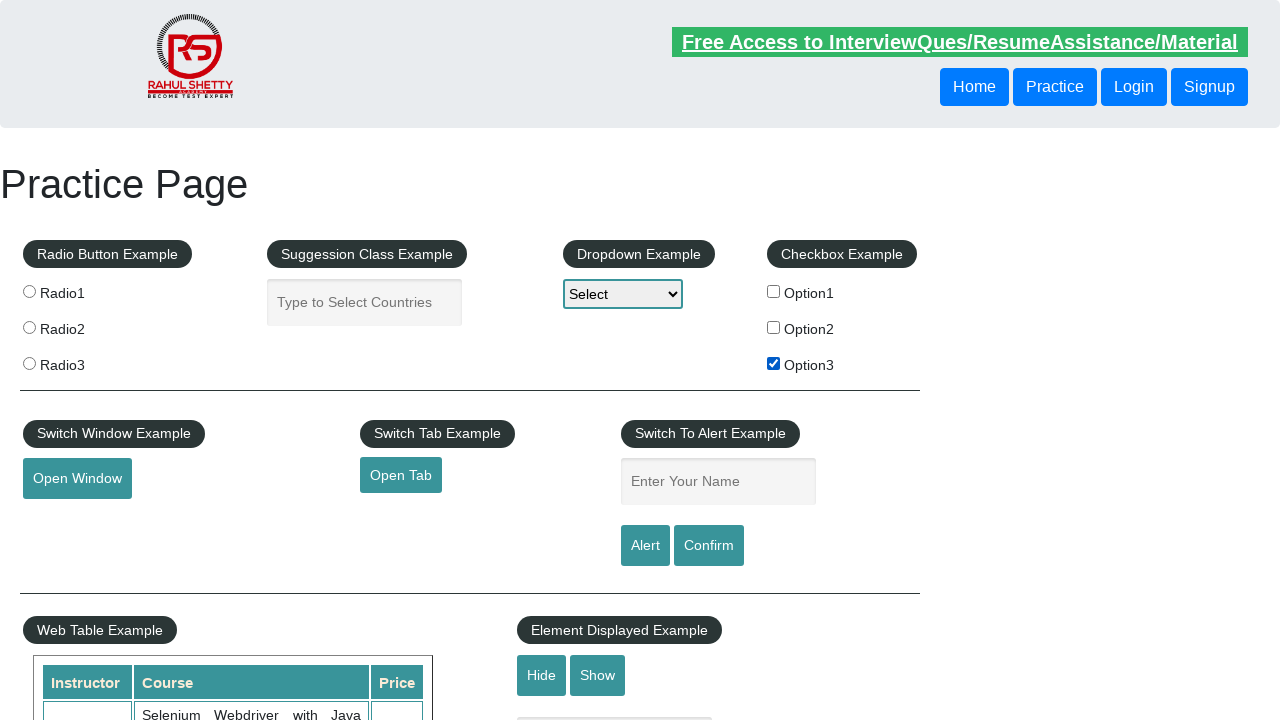

Clicked third checkbox again to uncheck it at (774, 363) on #checkBoxOption3
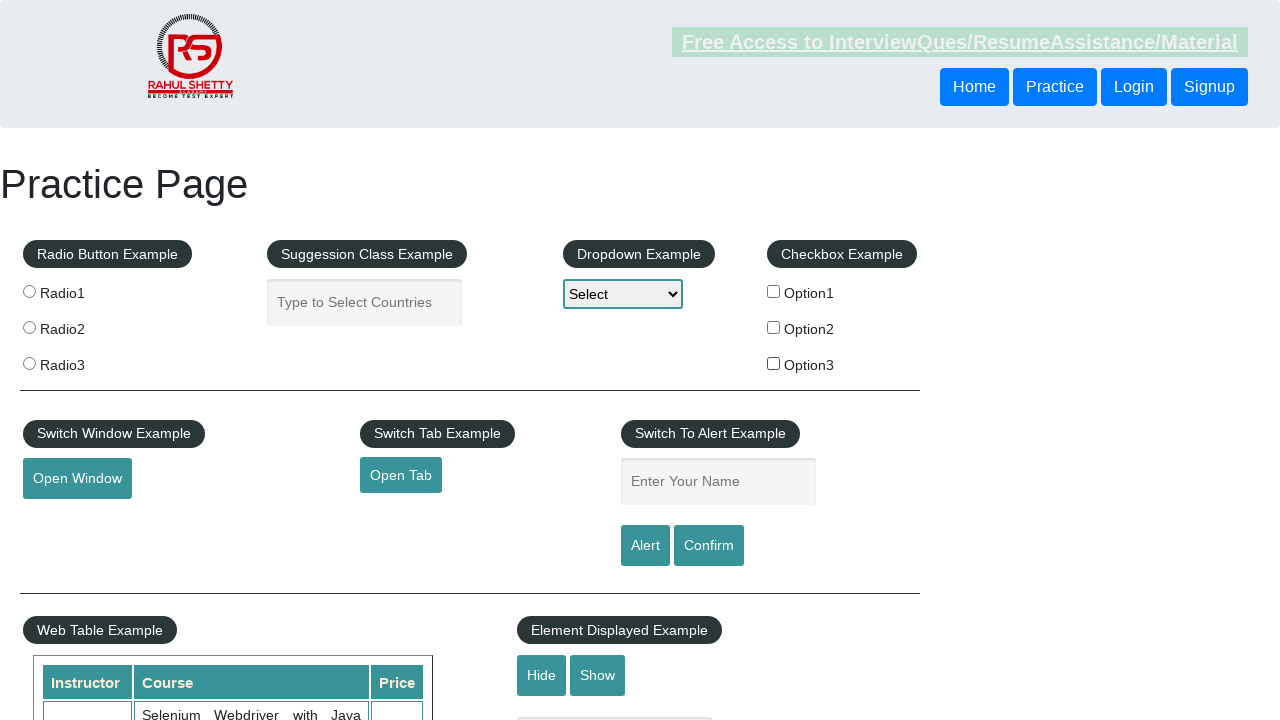

Located all checkboxes on the page
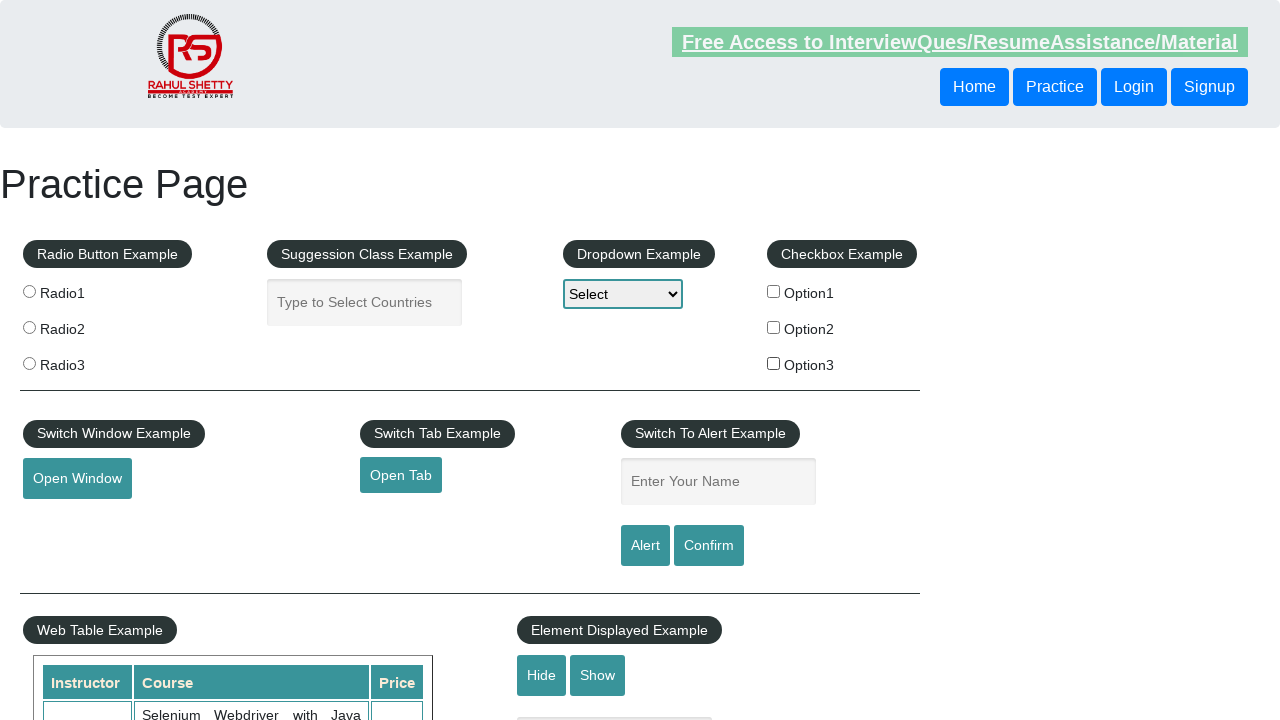

Clicked a checkbox to select all checkboxes at (774, 291) on input[type='checkbox'] >> nth=0
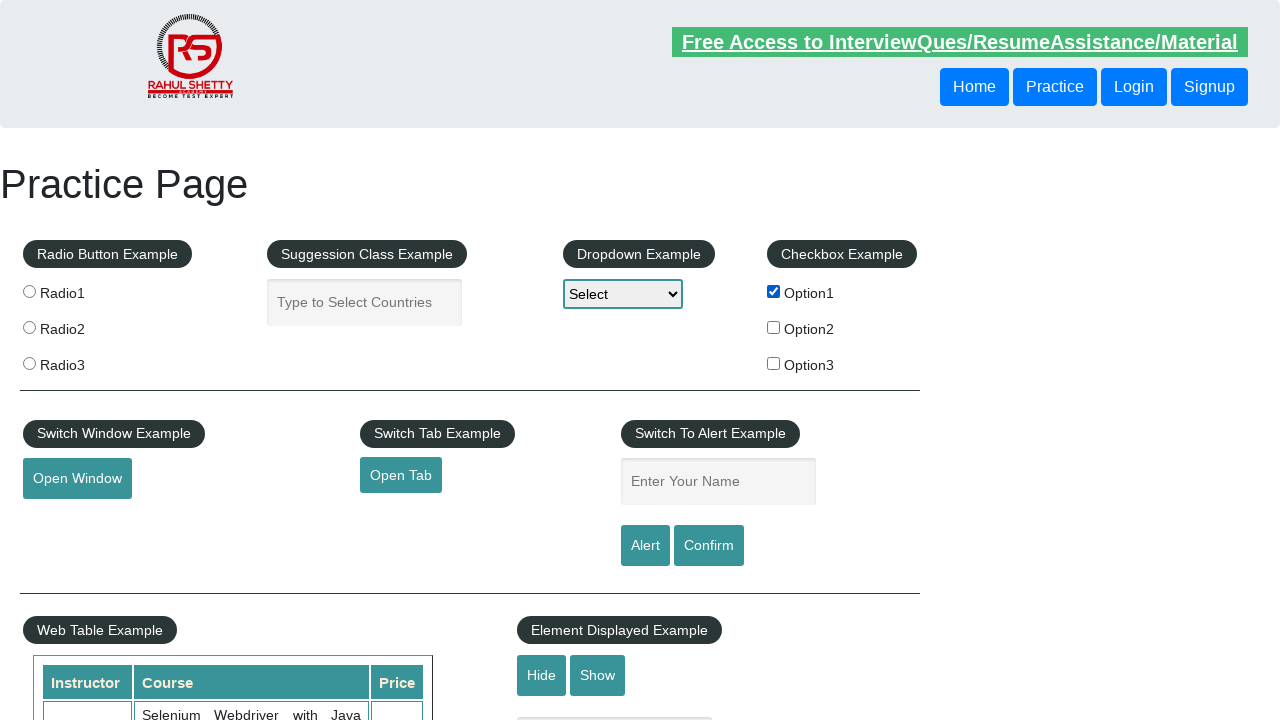

Clicked a checkbox to select all checkboxes at (774, 327) on input[type='checkbox'] >> nth=1
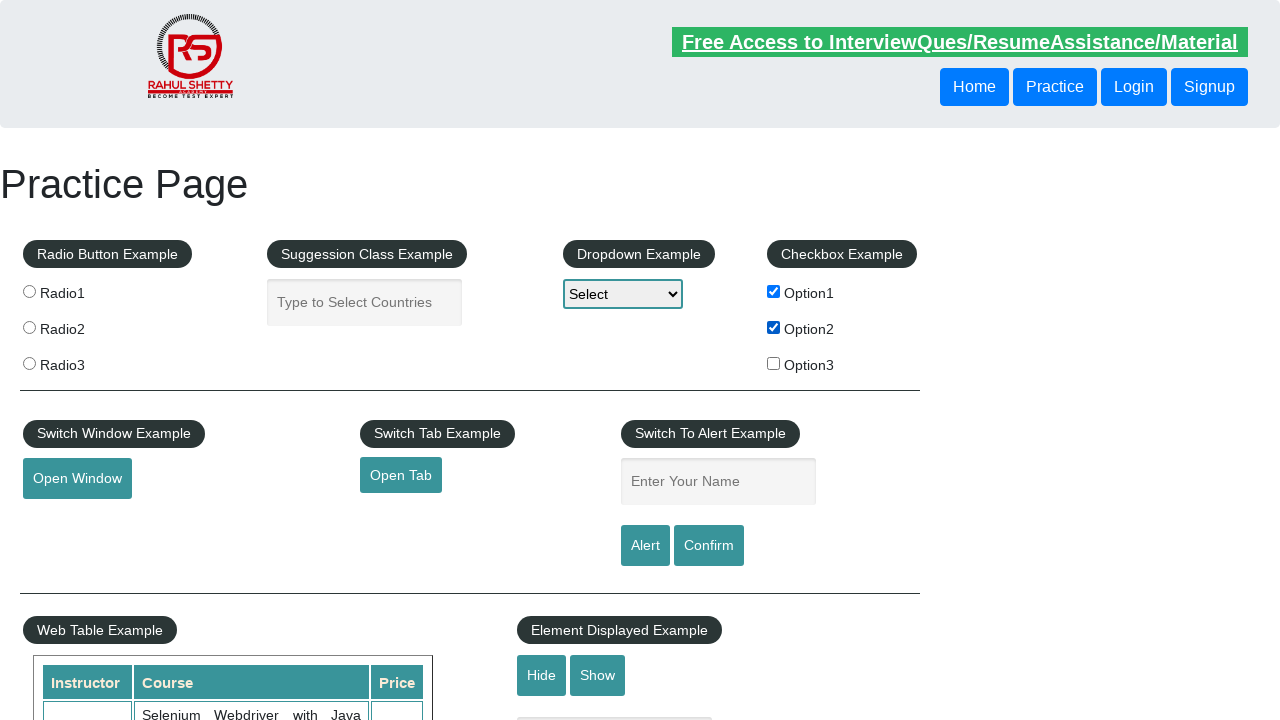

Clicked a checkbox to select all checkboxes at (774, 363) on input[type='checkbox'] >> nth=2
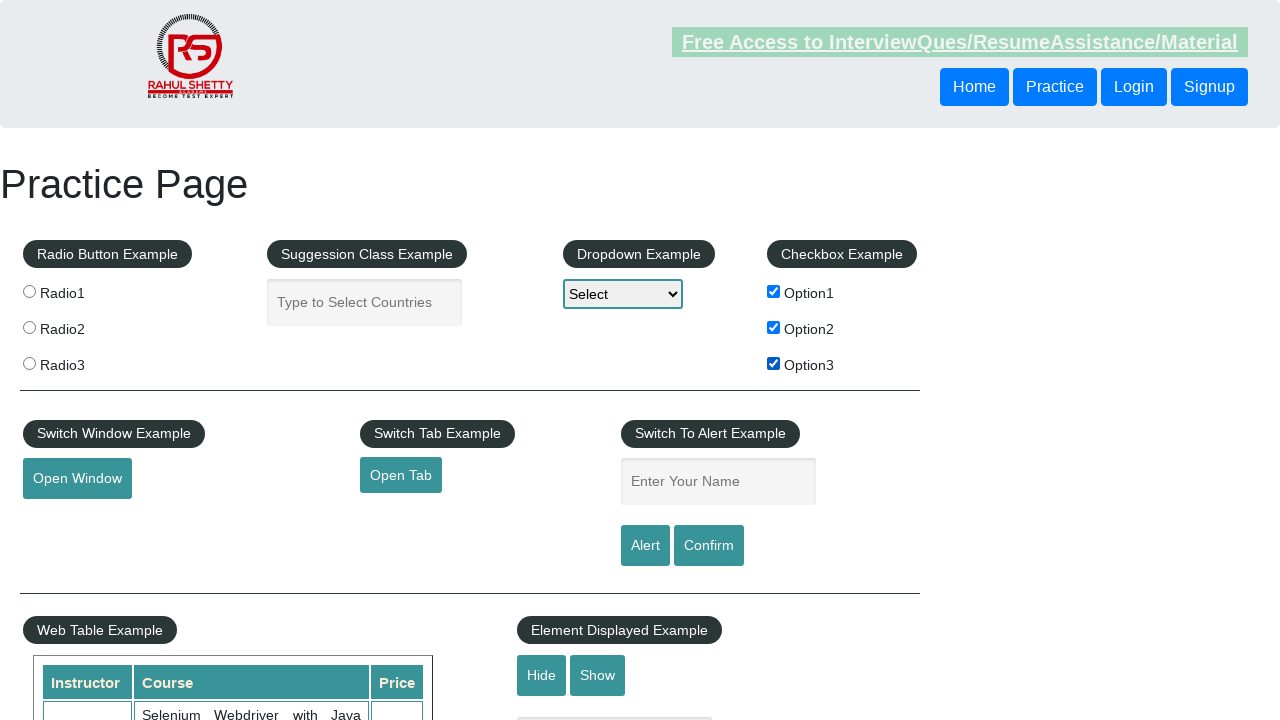

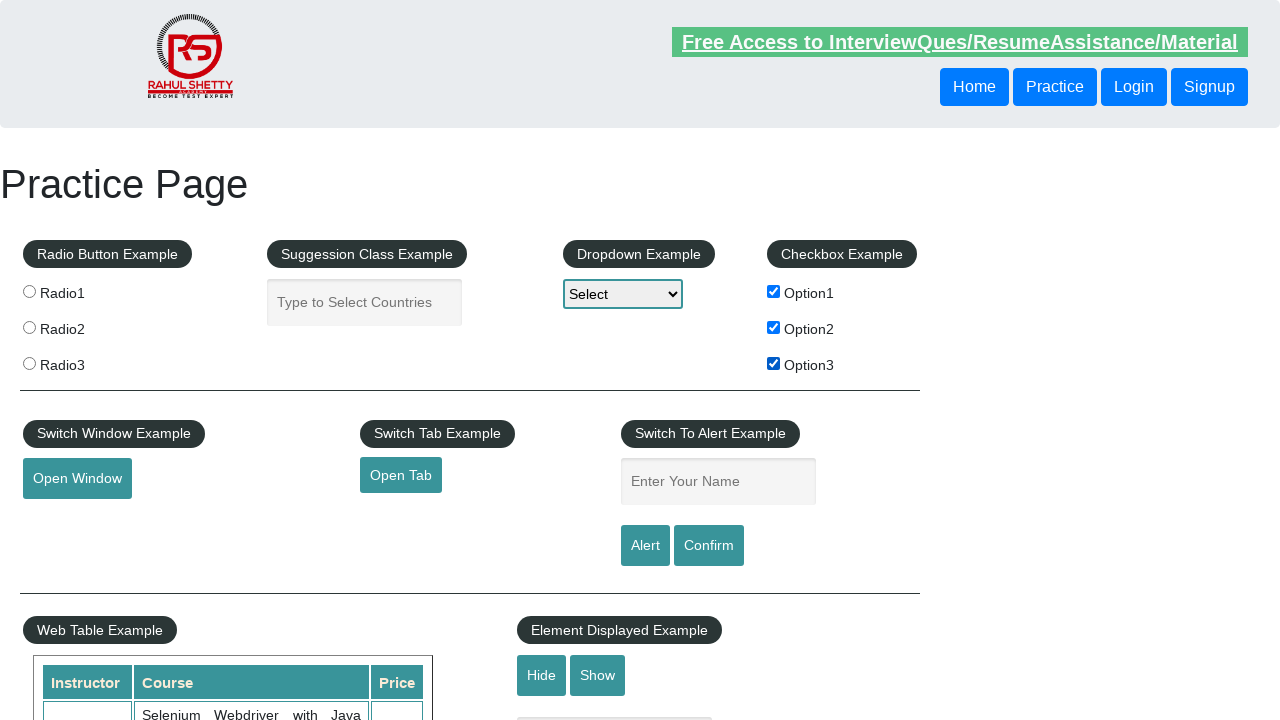